Tests clicking on the SSO login button and navigating back to the previous page

Starting URL: https://app.vwo.com/#/login

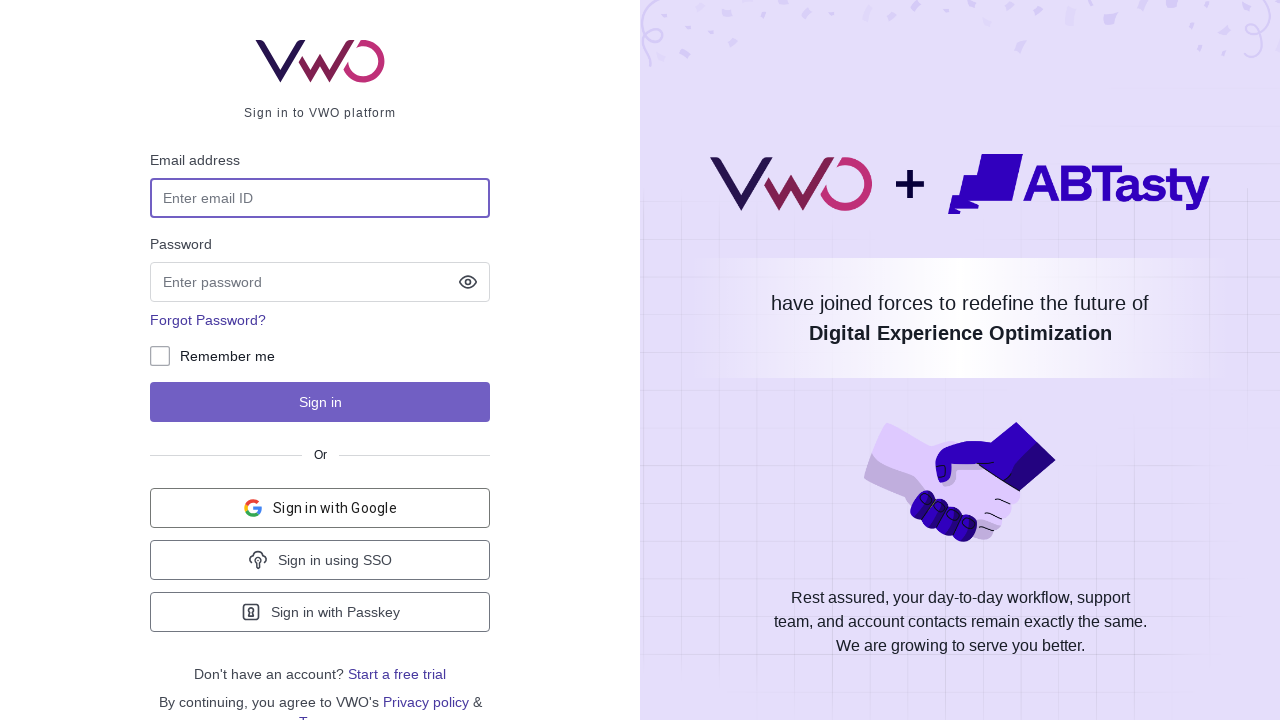

Clicked SSO login button at (320, 560) on button:has-text('Sign in using SSO')
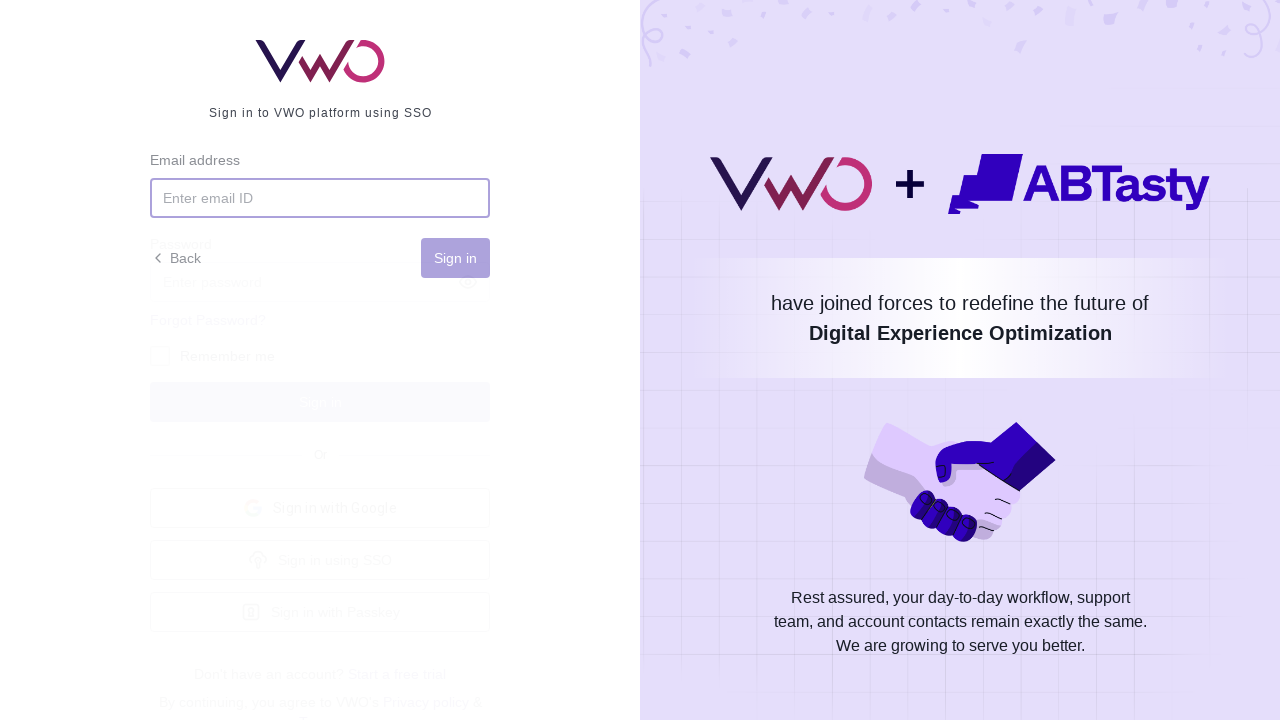

Navigated back to previous page
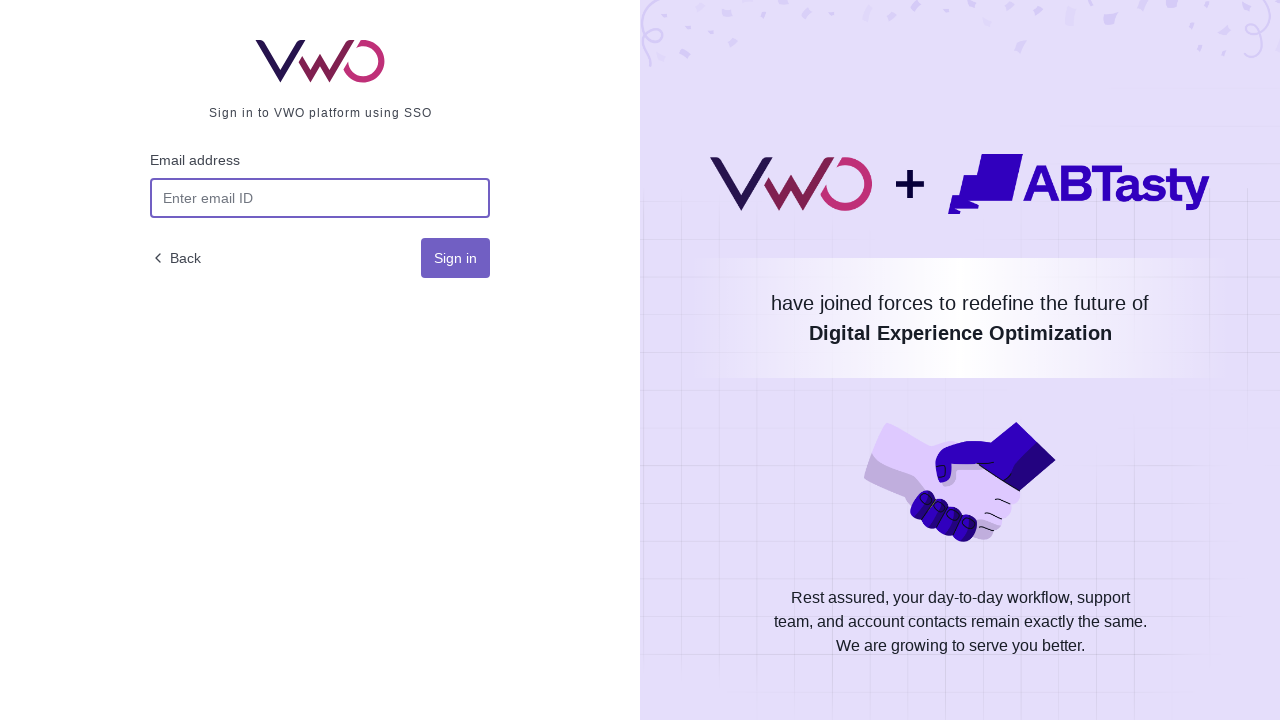

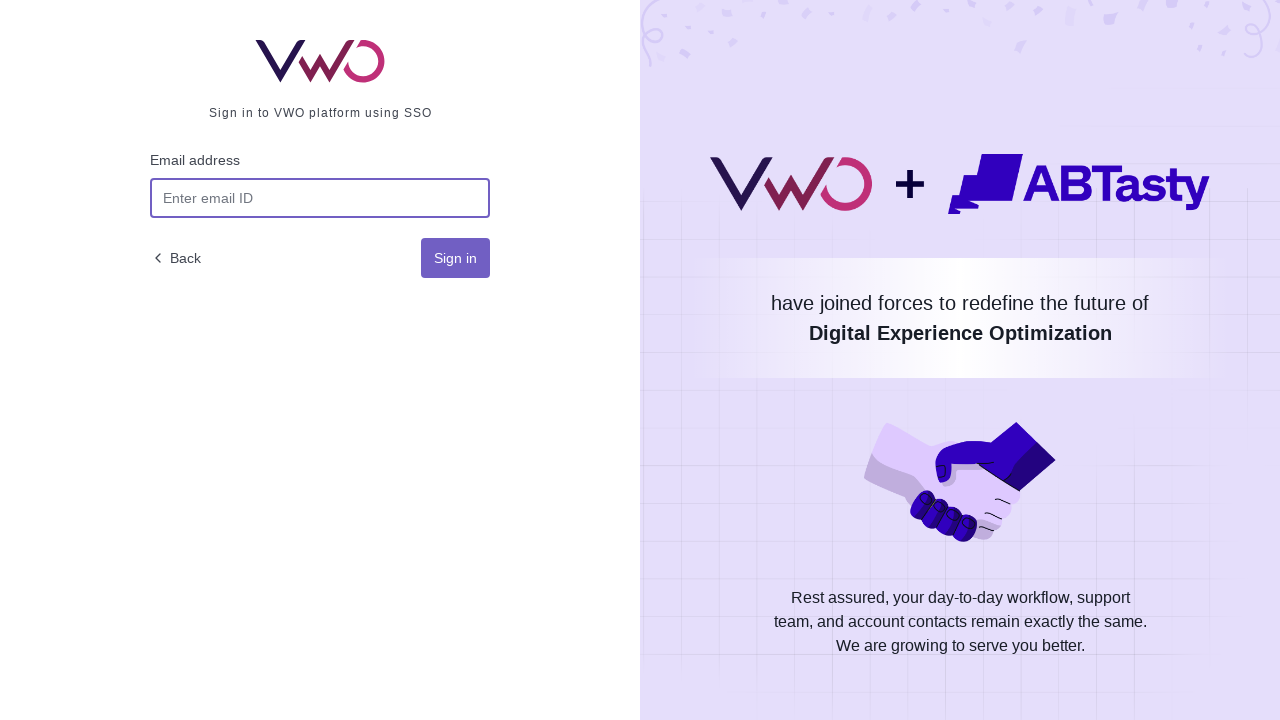